Navigates to the iloom furniture product listing page and scrolls through the page to trigger lazy loading of product images and content.

Starting URL: https://www.iloom.com/product/list.do?categoryNo=1

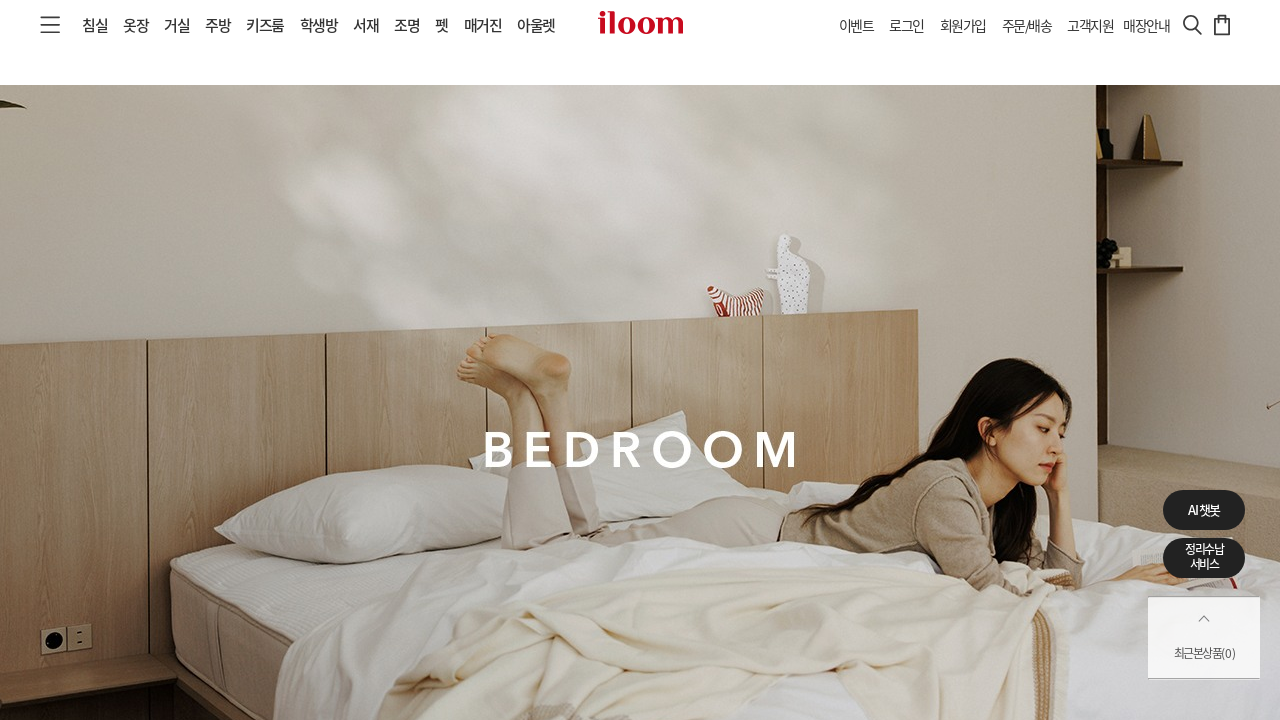

Navigated to iLoom furniture product listing page
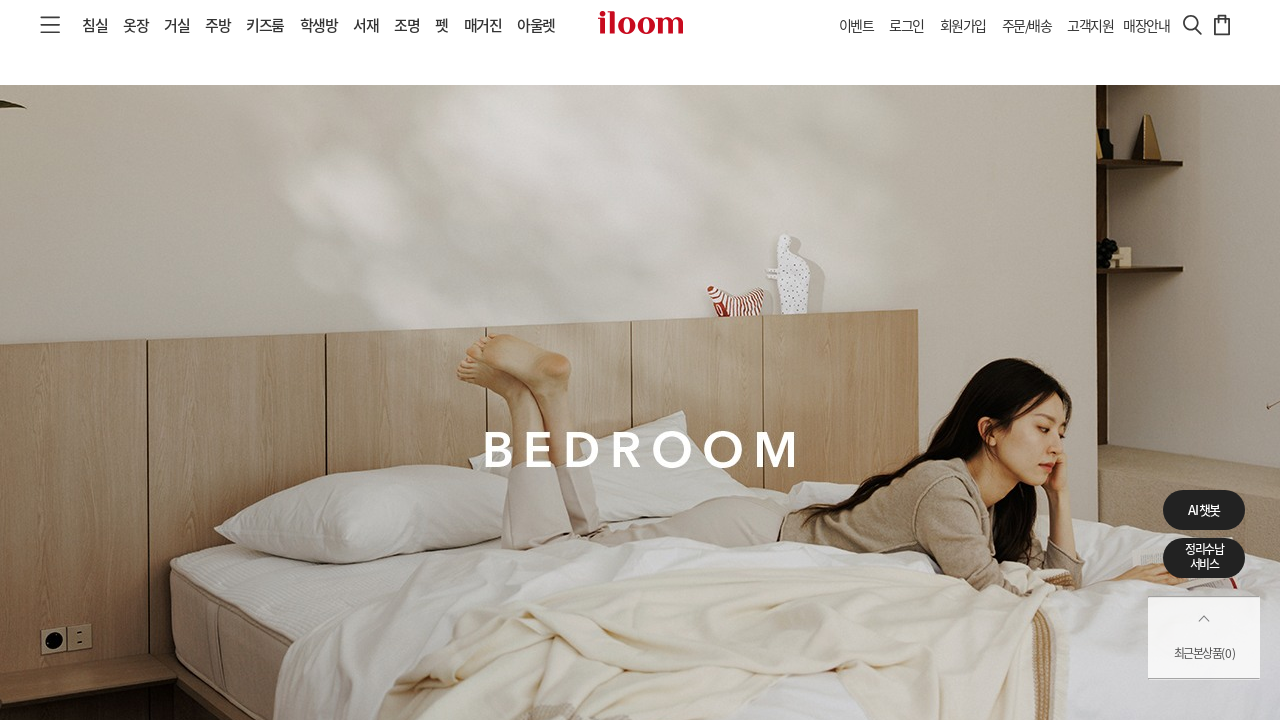

Waited for page to reach network idle state
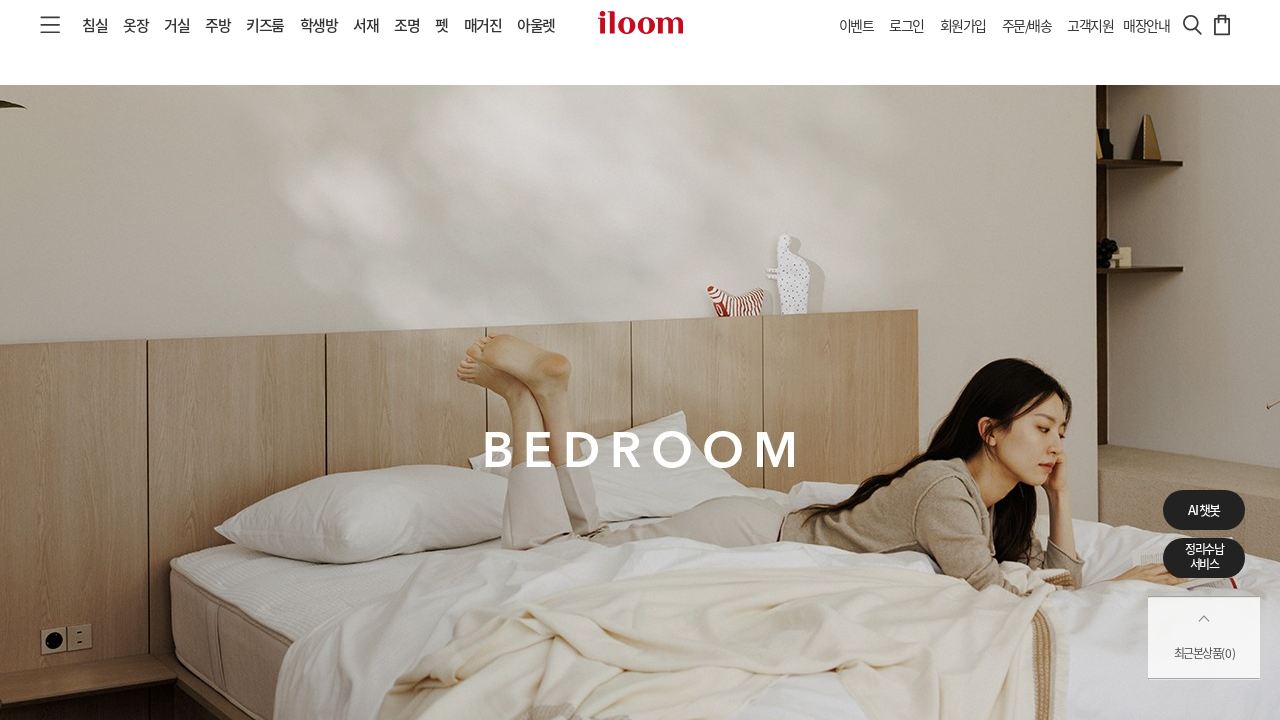

Waited 5 seconds for dynamic content to load
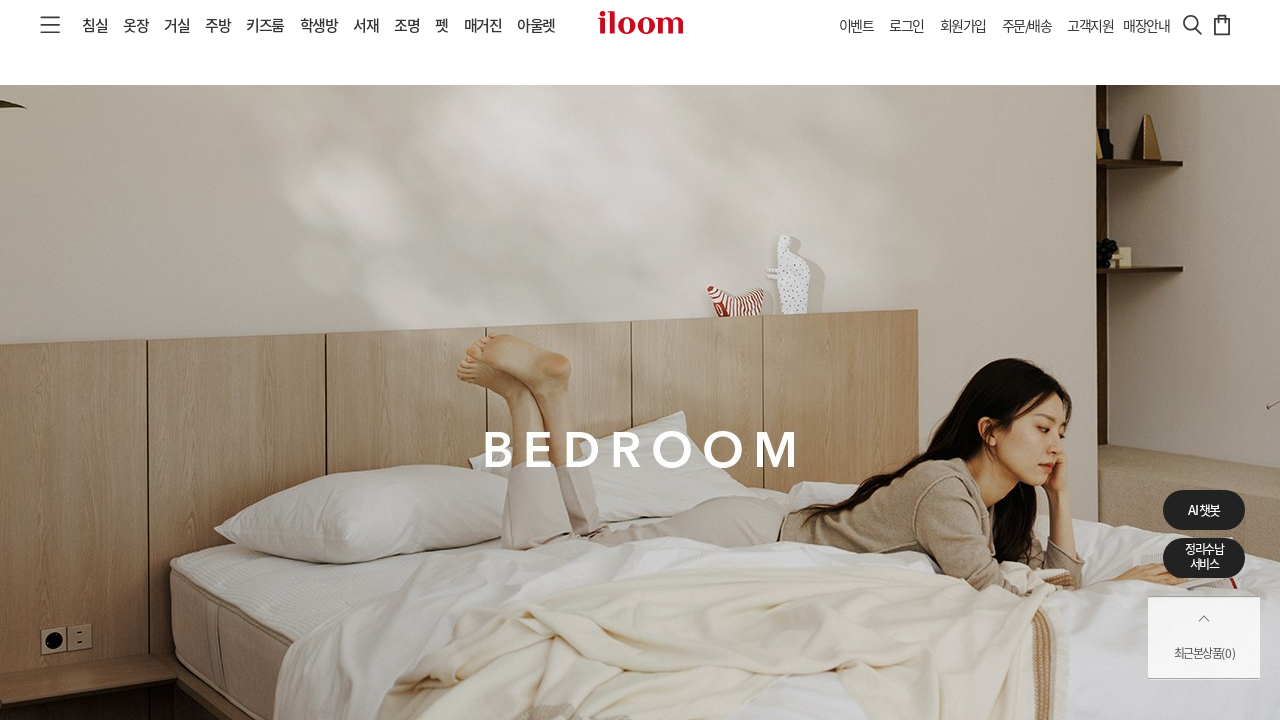

Scrolled to middle of page to trigger lazy loading of product images
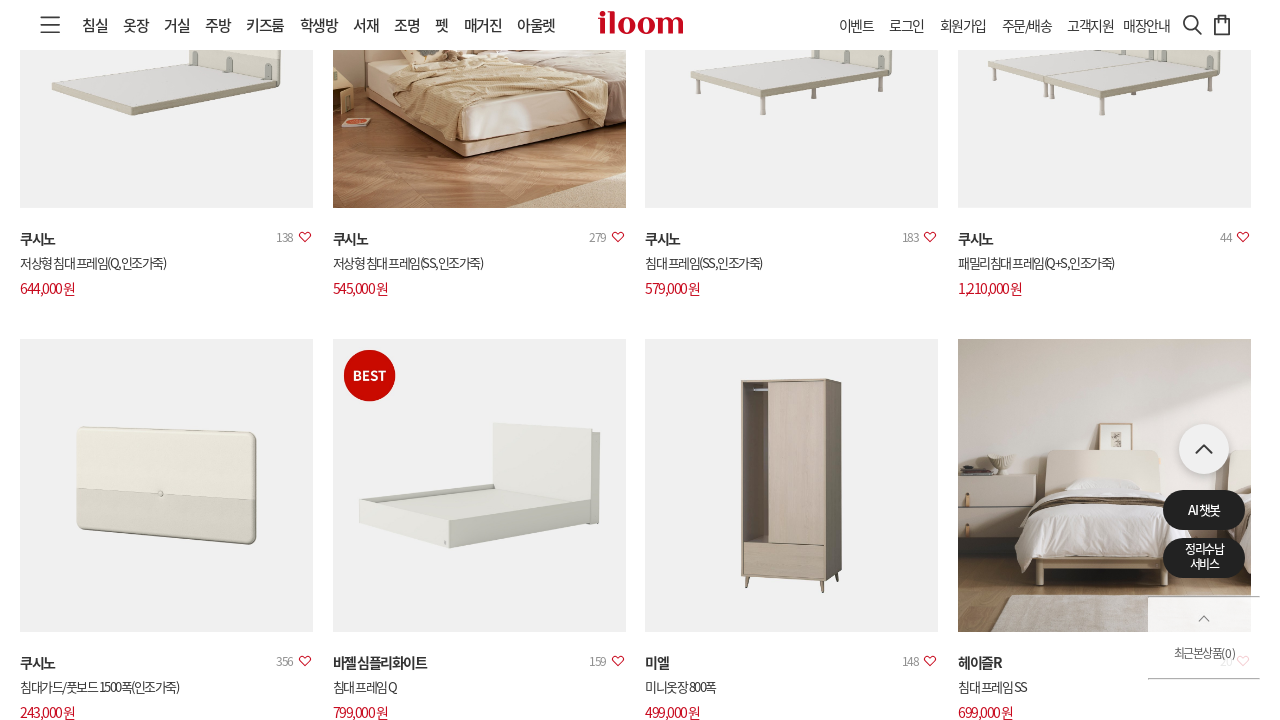

Waited 3 seconds for lazy-loaded content to appear
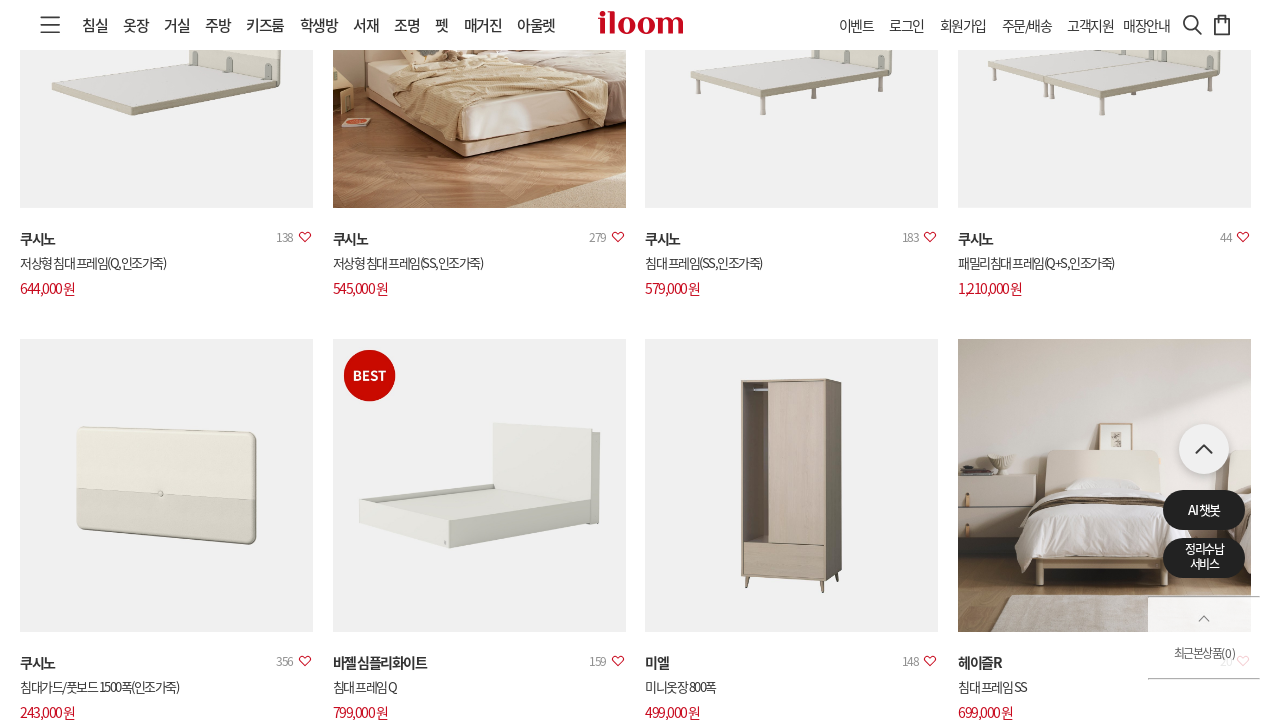

Scrolled to bottom of page to load remaining product content
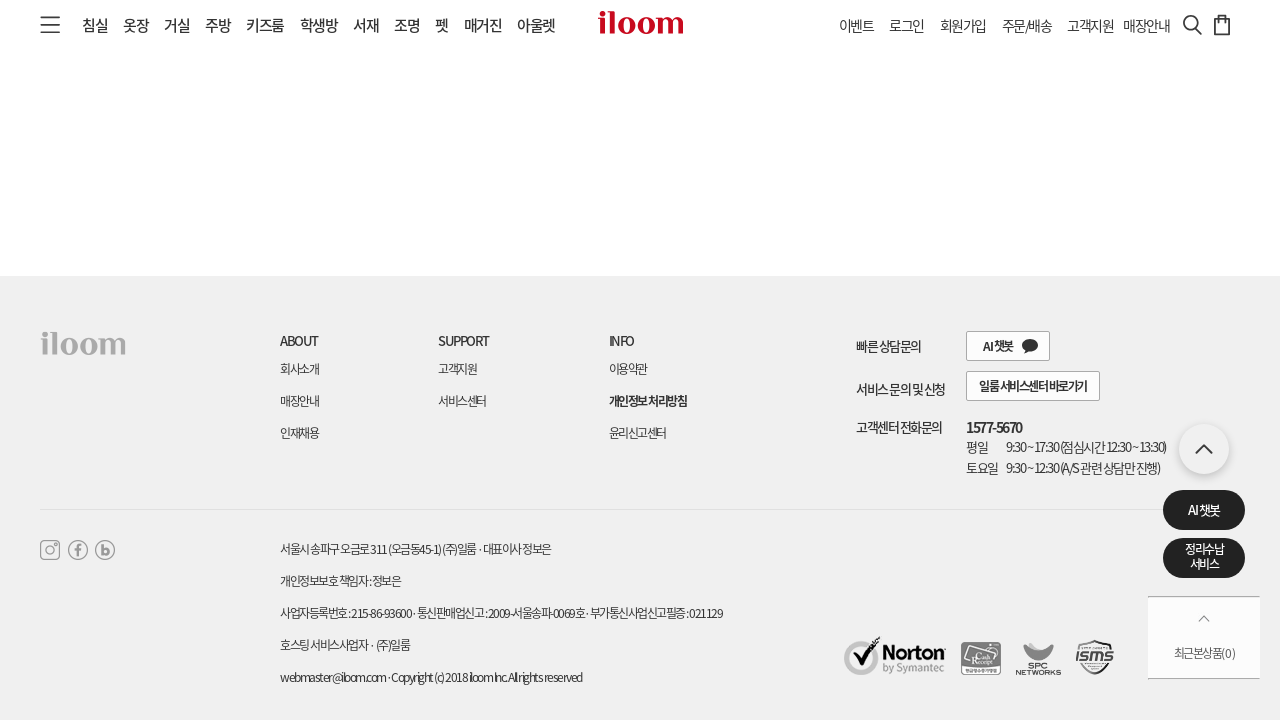

Waited 3 seconds for remaining content to load
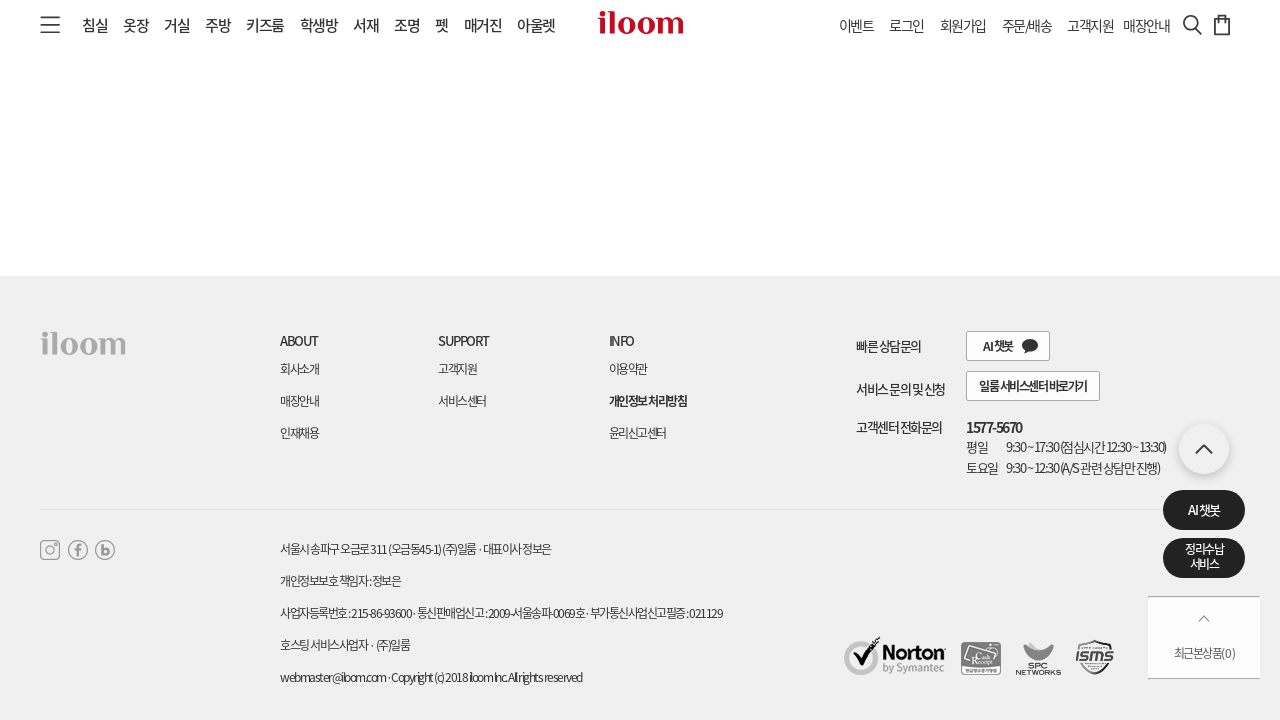

Verified product list is visible on the page
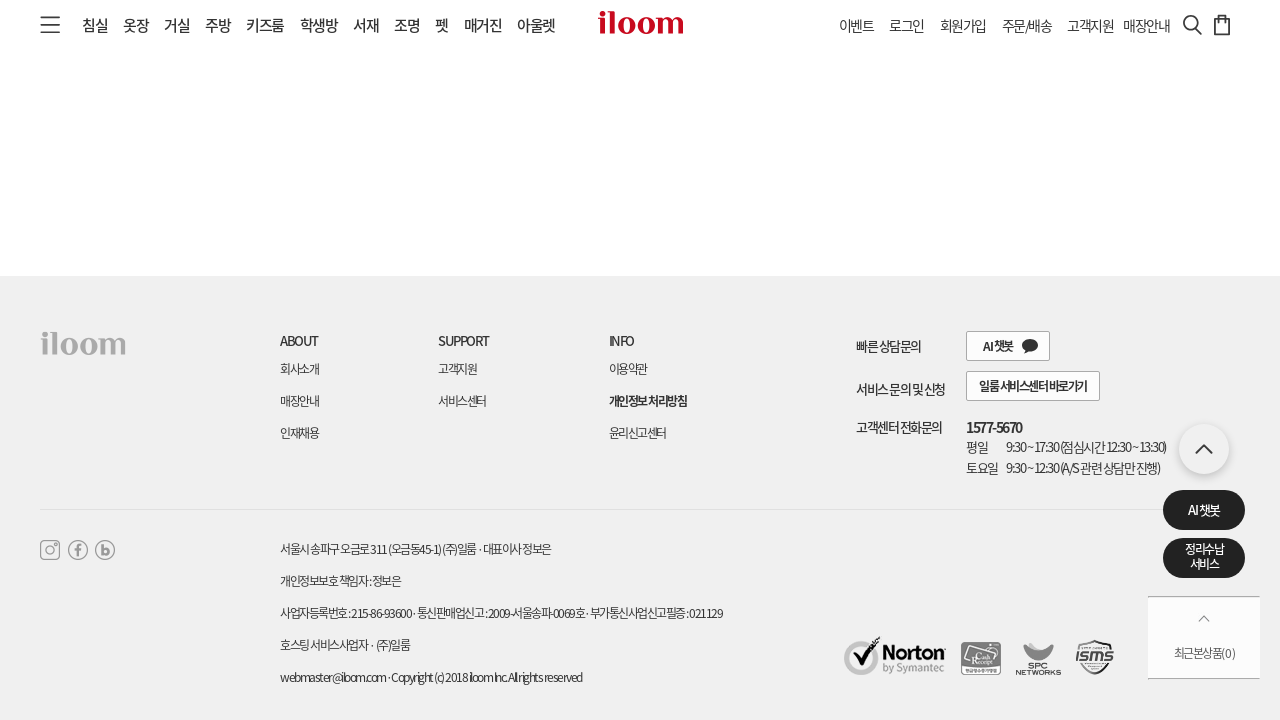

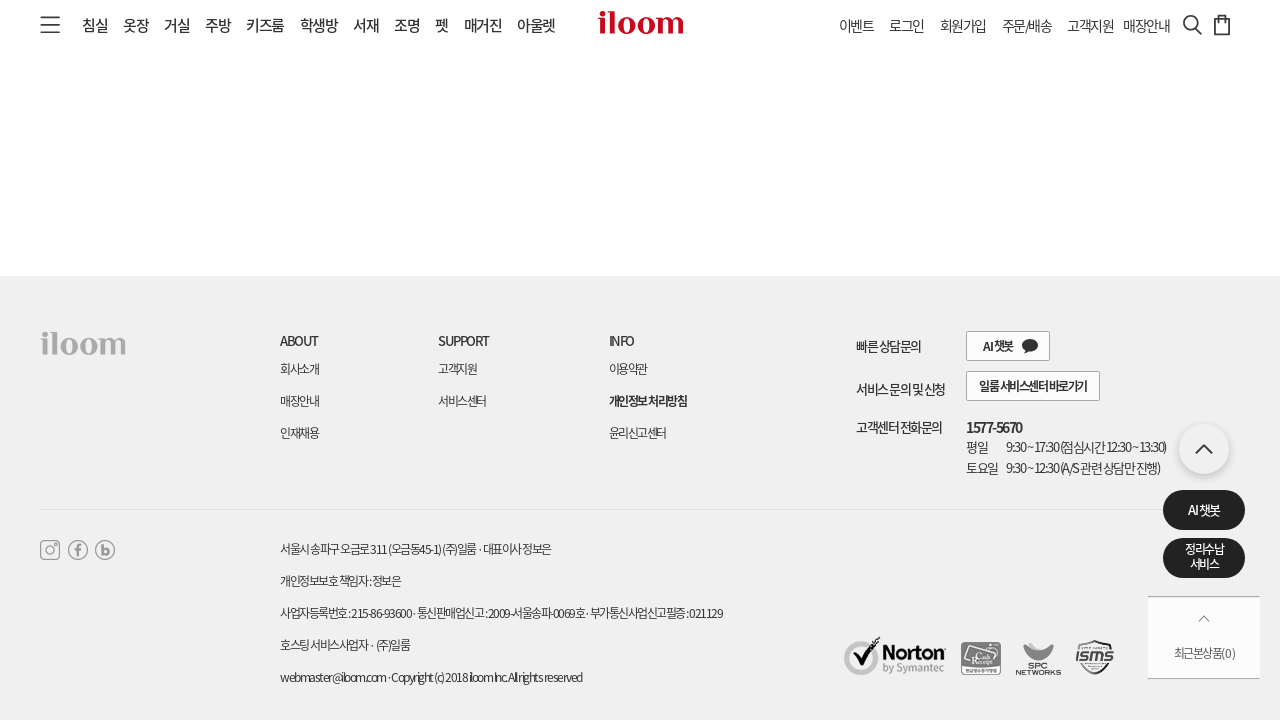